Tests JavaScript alert handling by triggering a prompt alert, entering text, and accepting it

Starting URL: https://the-internet.herokuapp.com/javascript_alerts

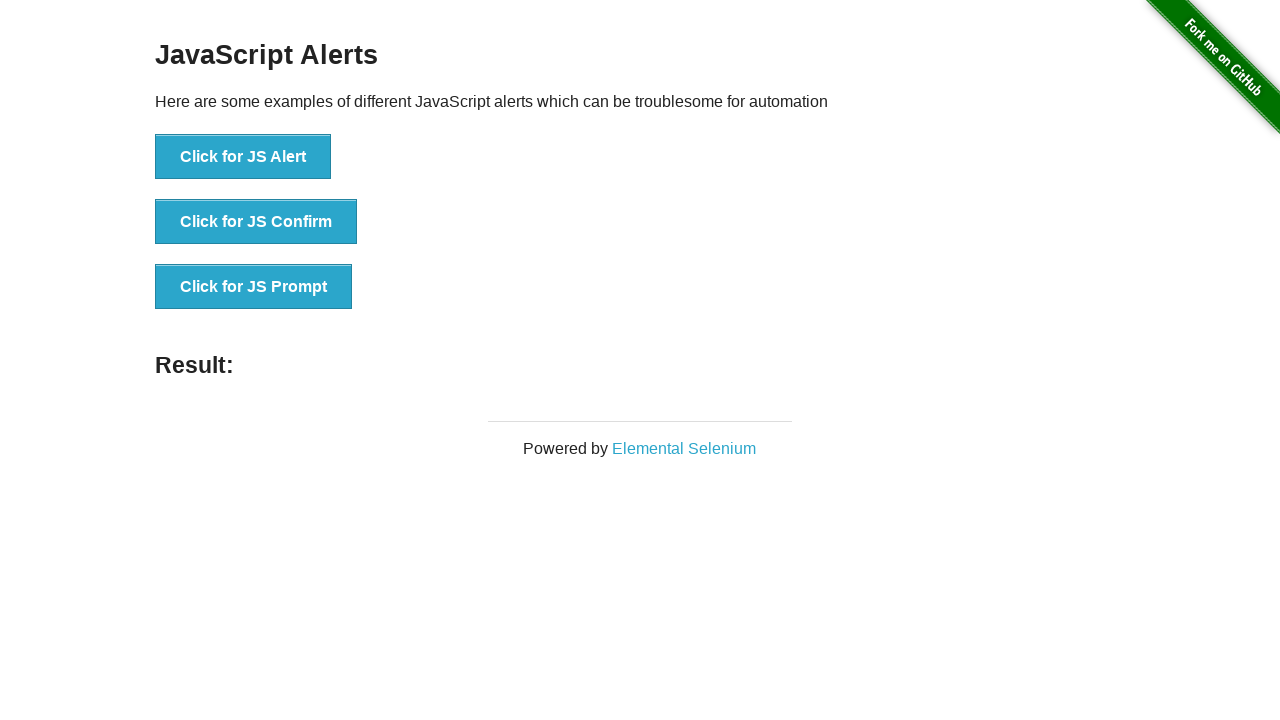

Clicked button to trigger JS prompt alert at (254, 287) on xpath=//button[text() = 'Click for JS Prompt']
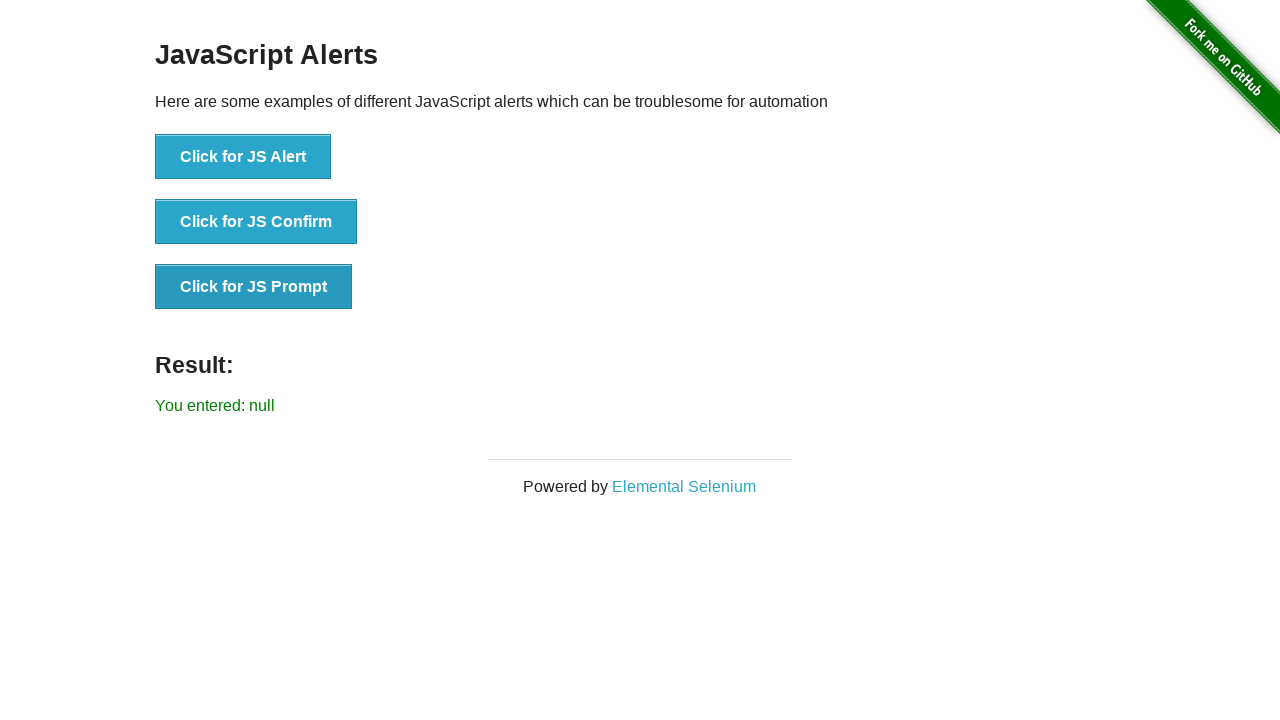

Set up dialog handler to accept prompt with text 'Himanshu'
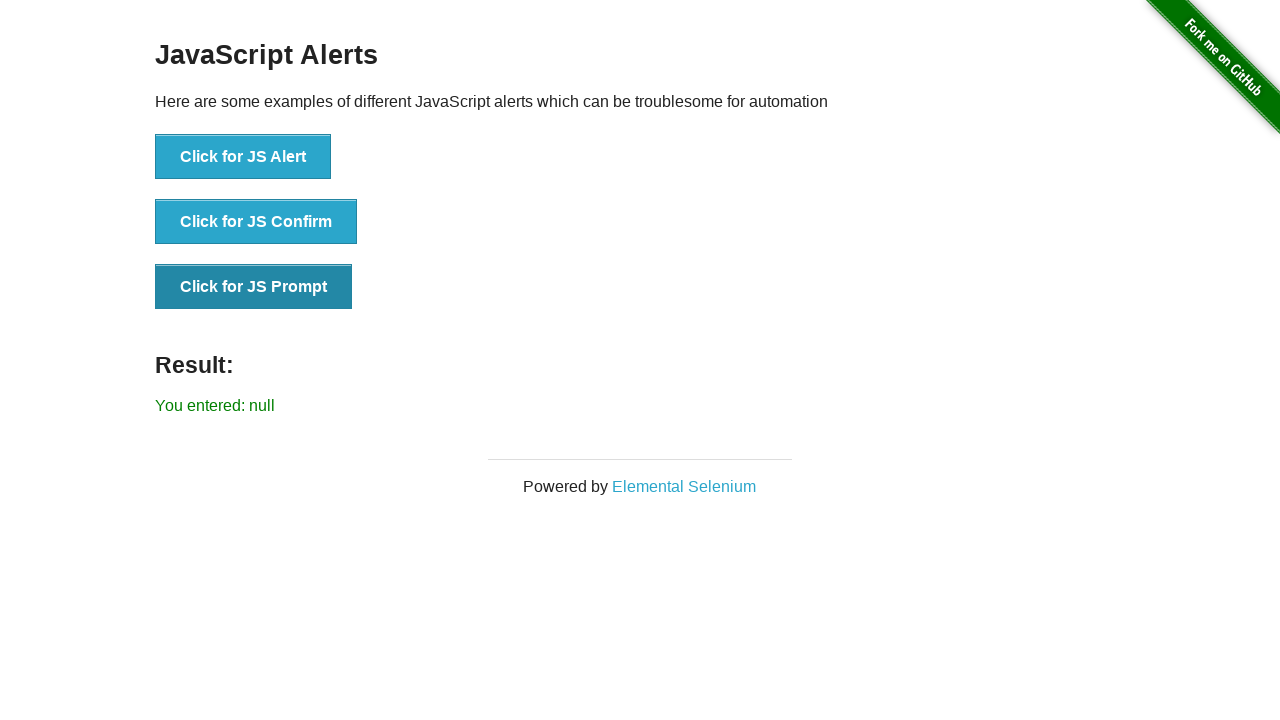

Retrieved result text after accepting the prompt alert
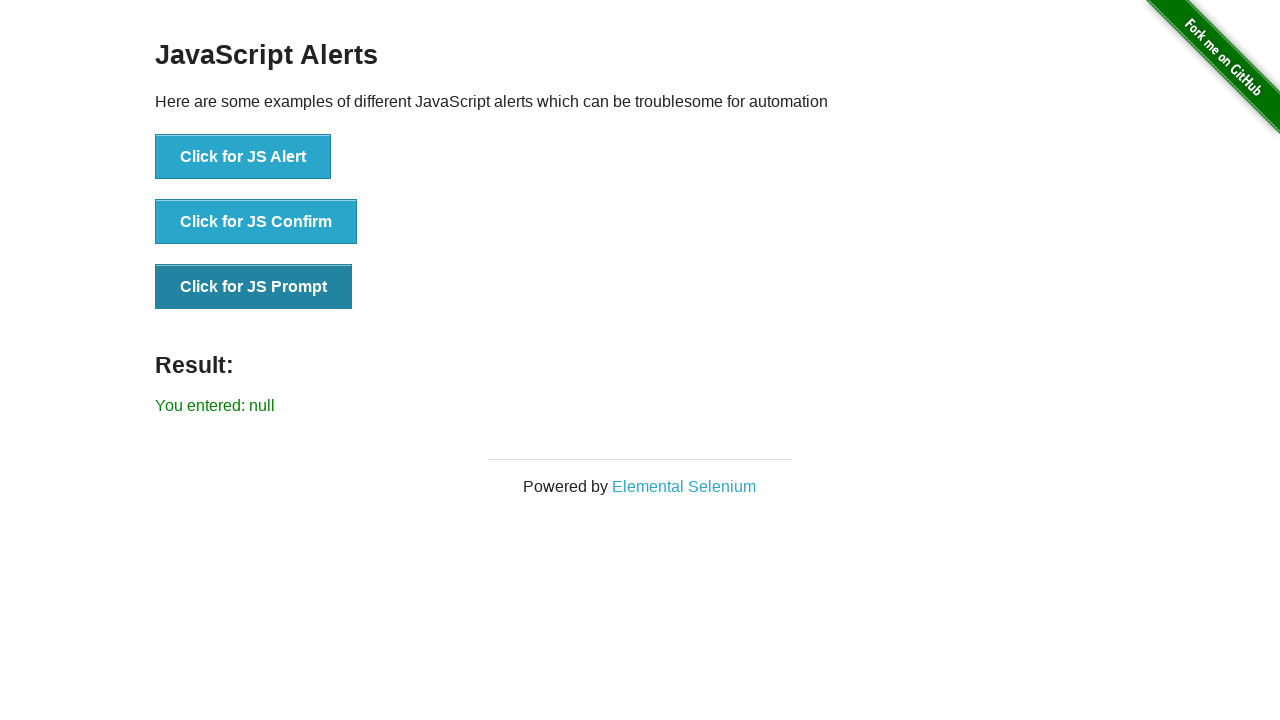

Printed result text to console
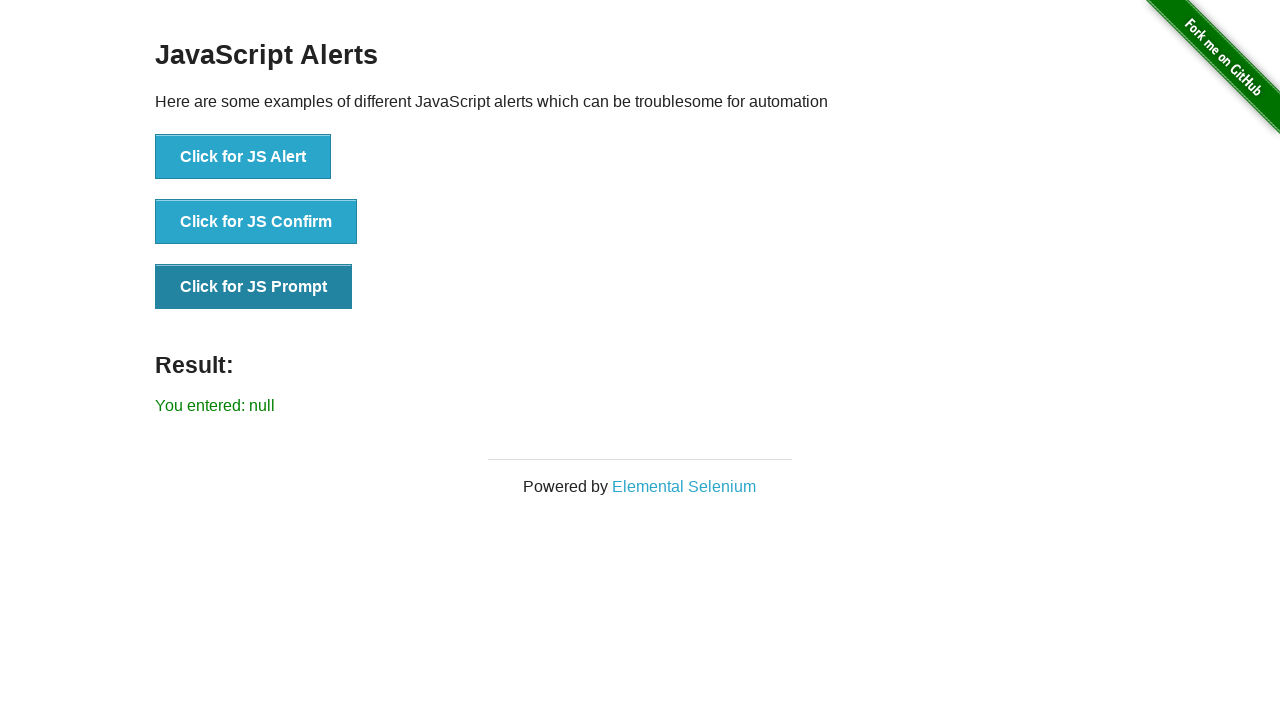

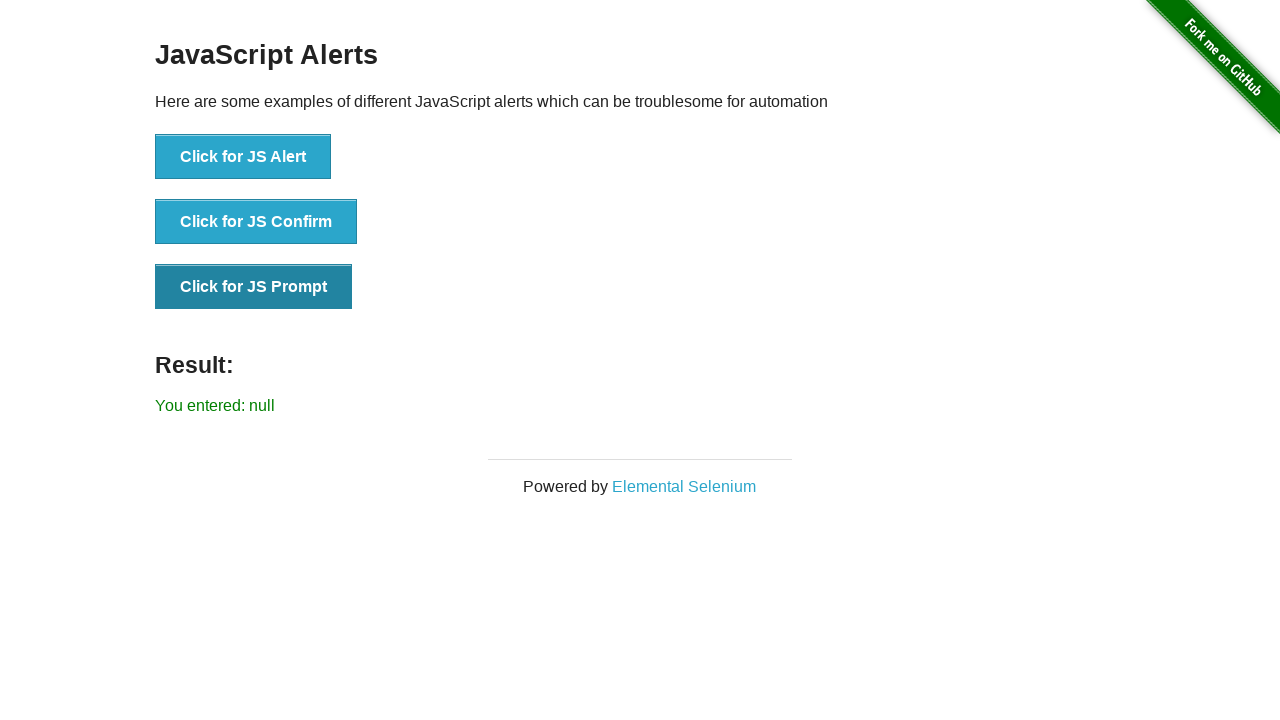